Tests explicit wait functionality by waiting for a price element to show $100, then clicking a book button, calculating a mathematical value based on displayed input, and submitting the answer

Starting URL: http://suninjuly.github.io/explicit_wait2.html

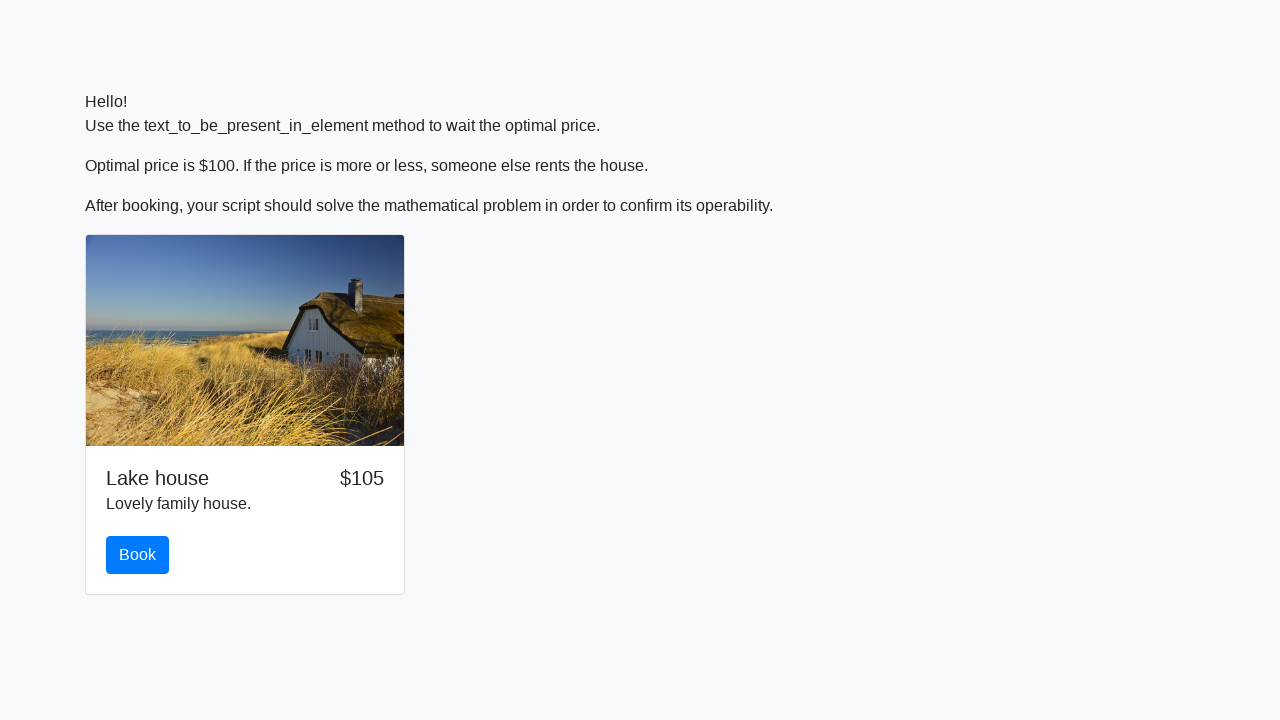

Waited for price element to display $100
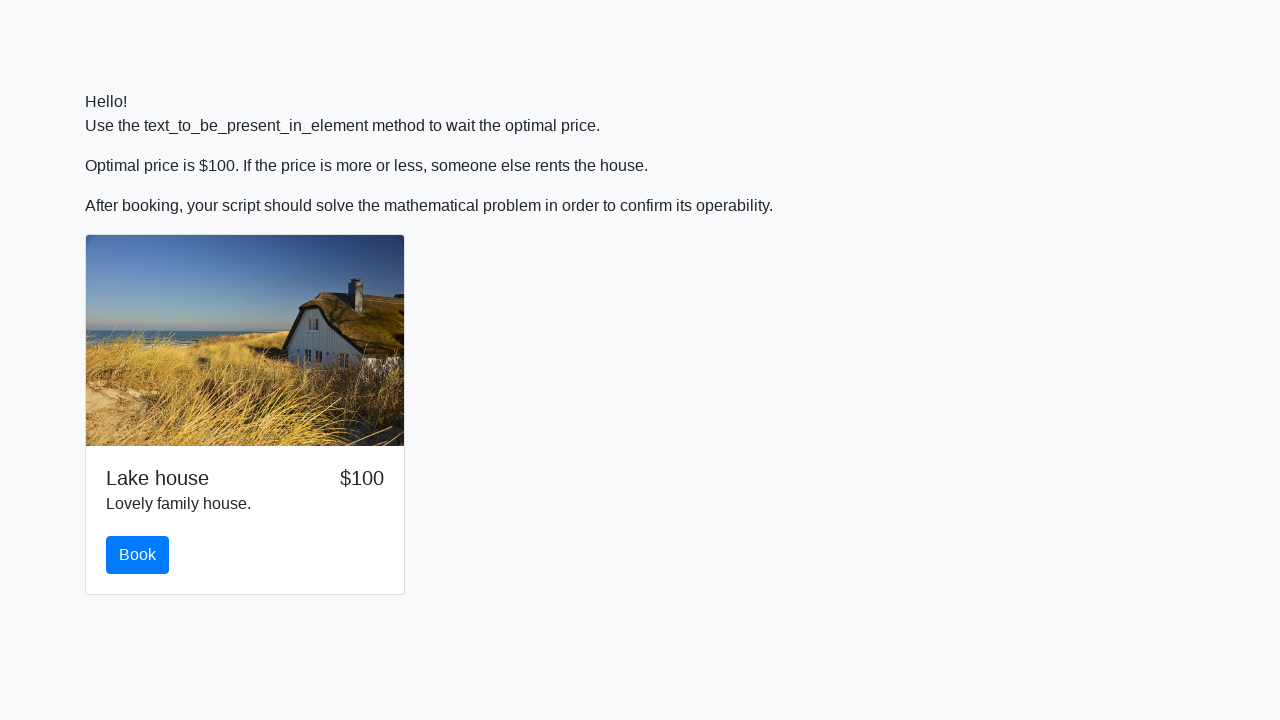

Clicked the book button at (138, 555) on #book
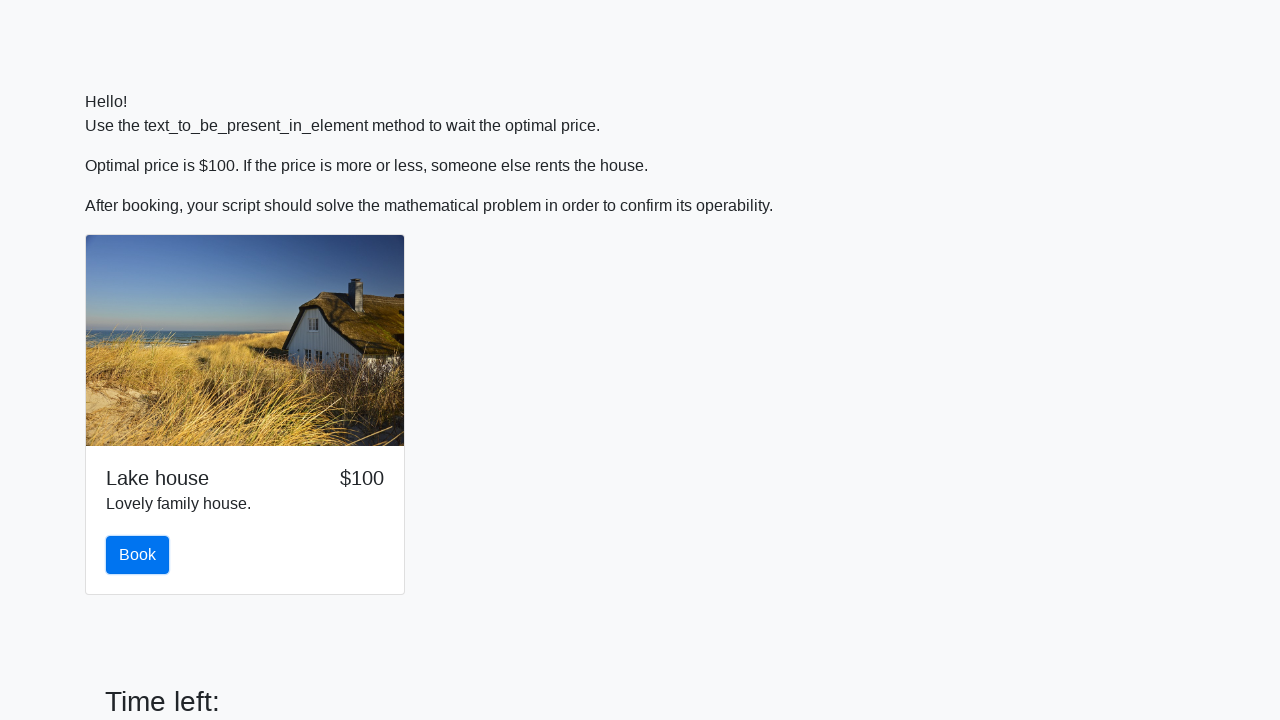

Retrieved input value: 76
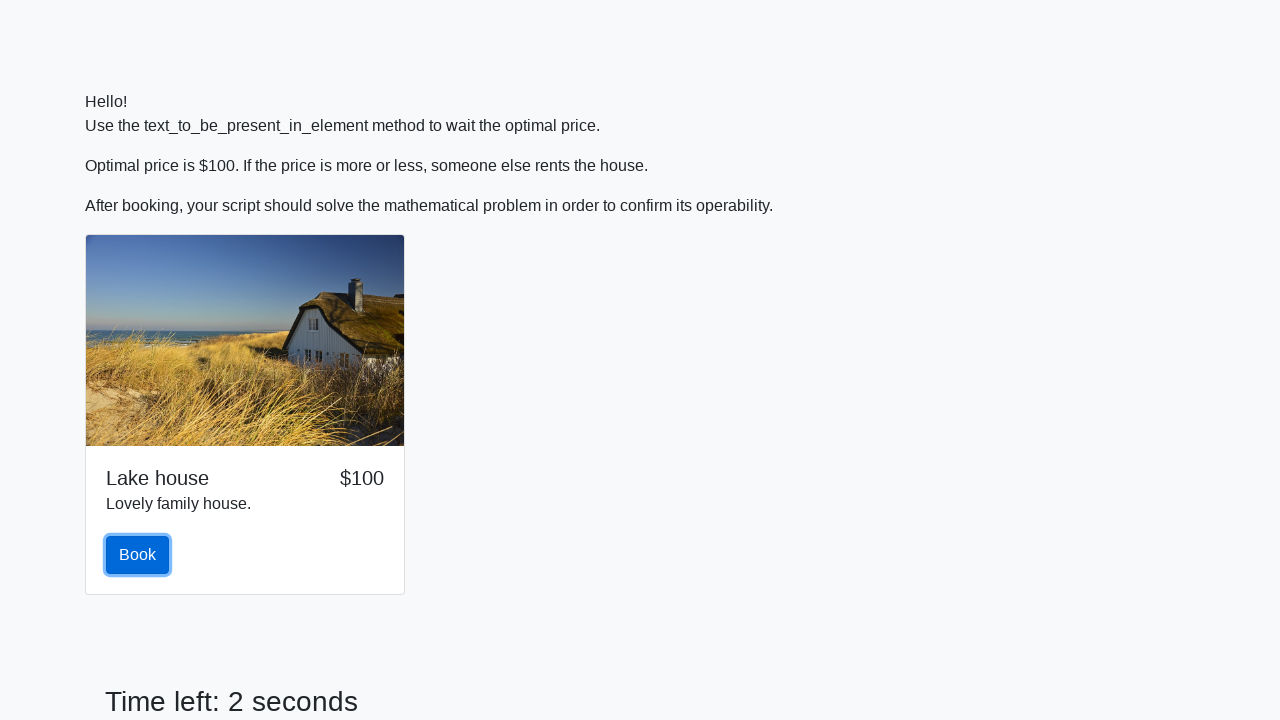

Calculated answer using formula: 1.9159356021269944
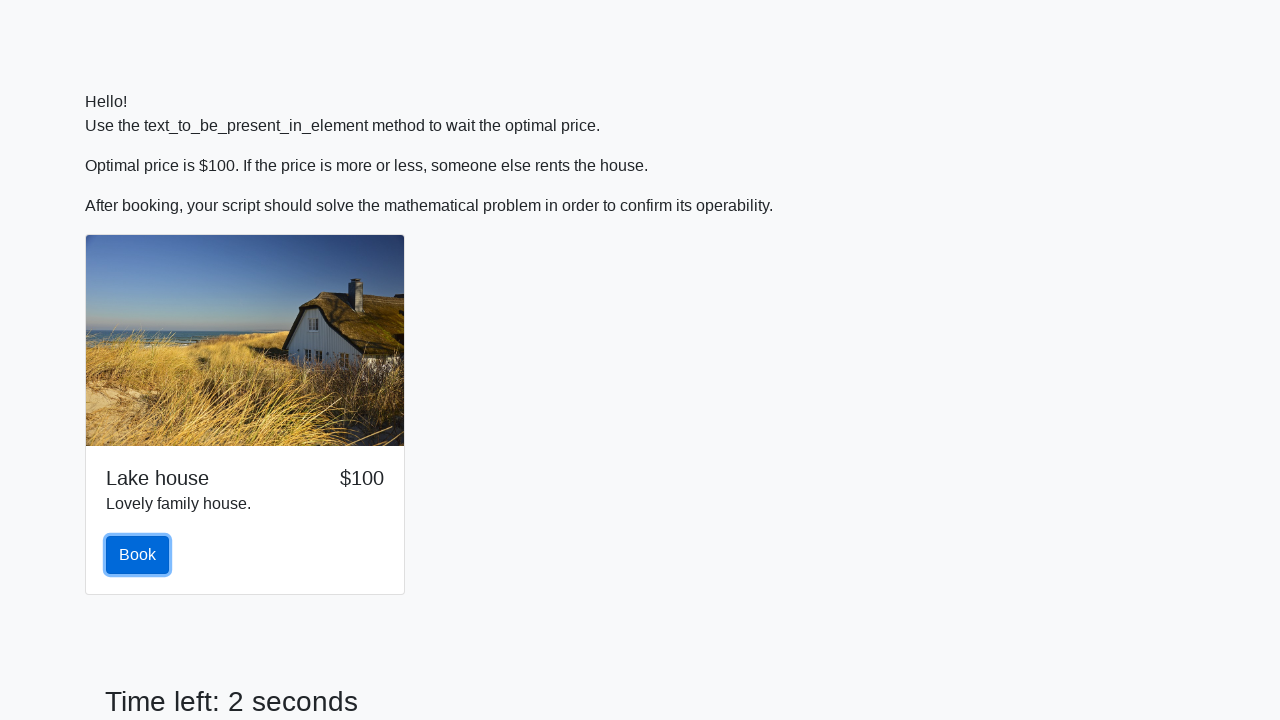

Filled answer field with calculated value: 1.9159356021269944 on #answer
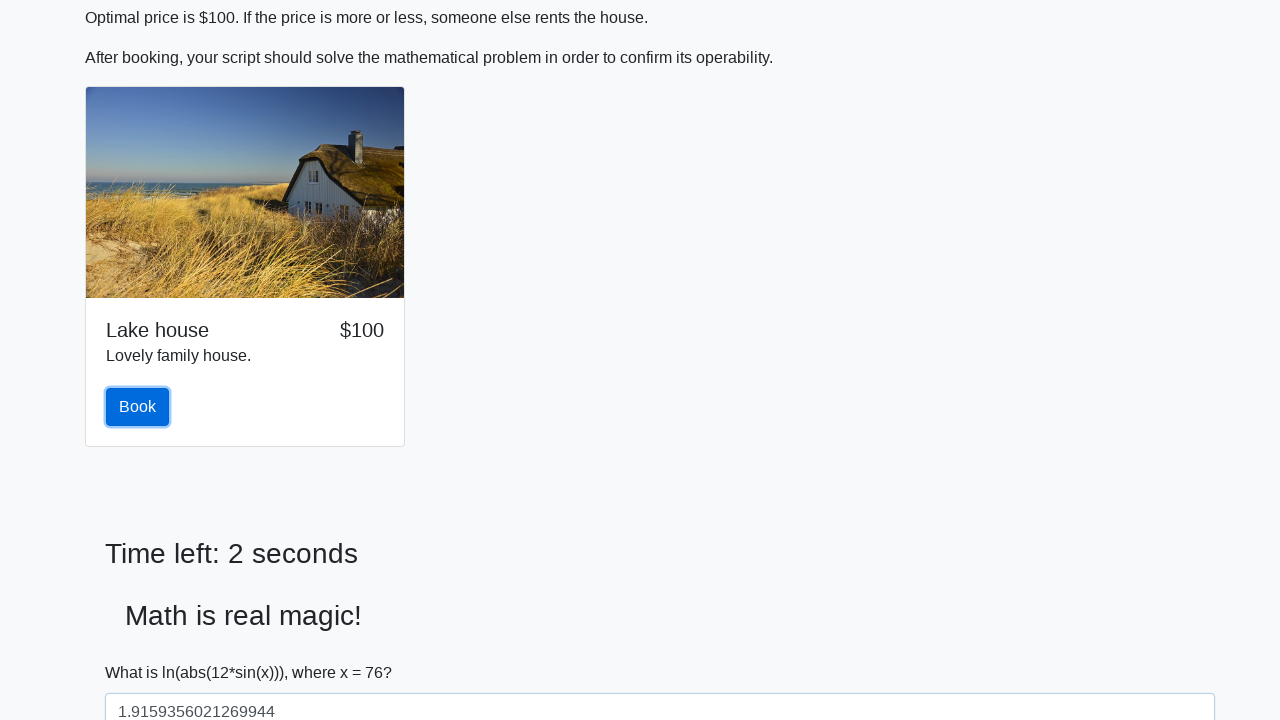

Clicked the solve button to submit answer at (143, 651) on #solve
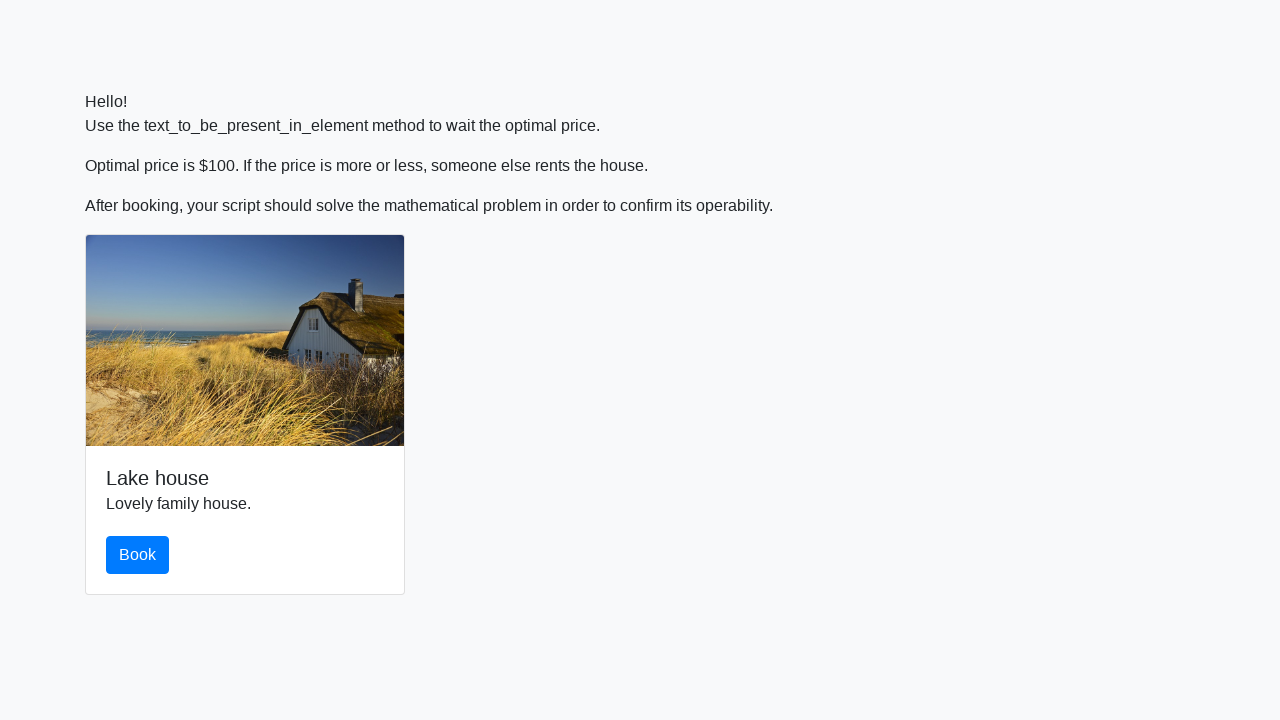

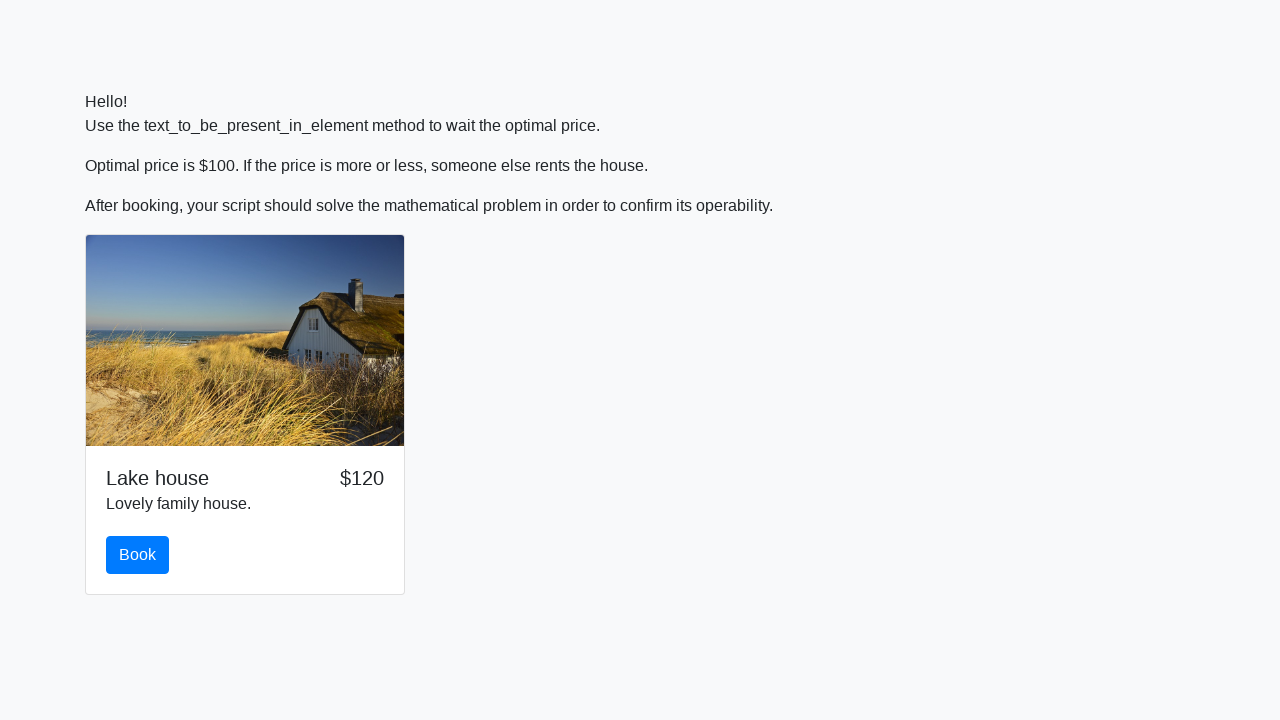